Tests JavaScript alert handling by clicking three different alert trigger buttons and interacting with each alert type: accepting a basic alert, dismissing a confirm alert, and entering text in a prompt alert before accepting it.

Starting URL: https://the-internet.herokuapp.com/javascript_alerts

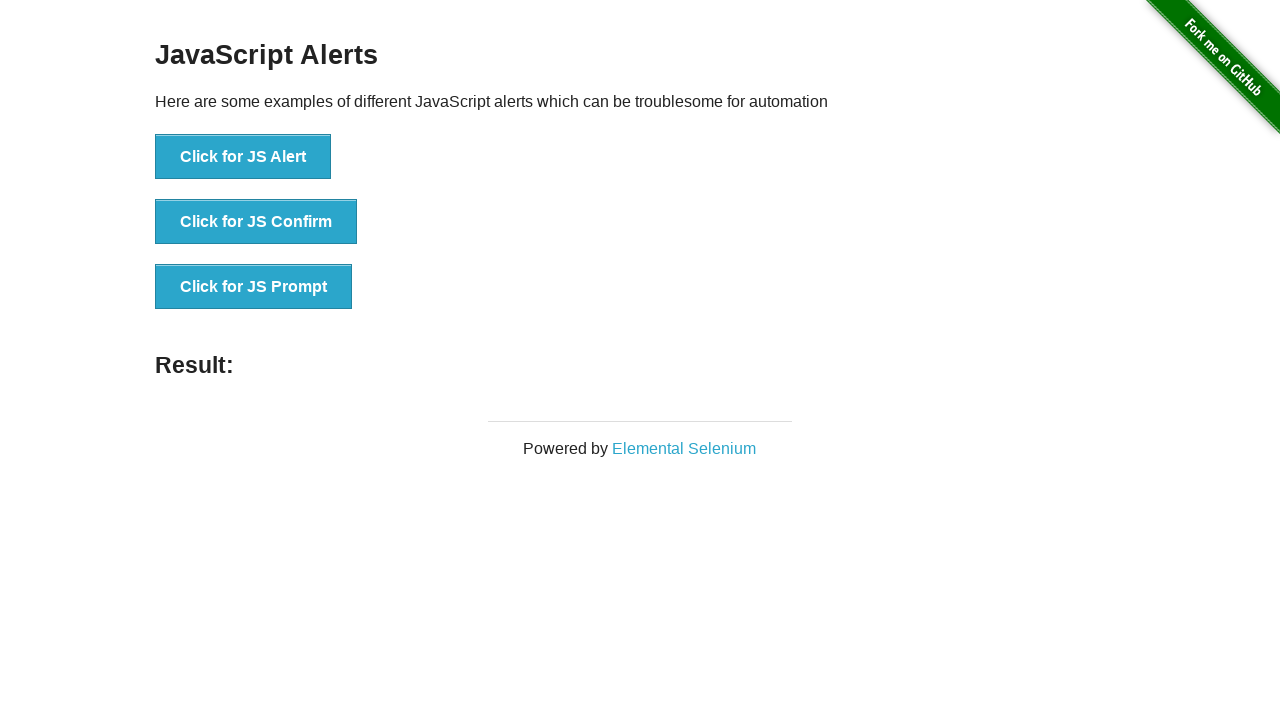

Set up dialog handler to accept the alert
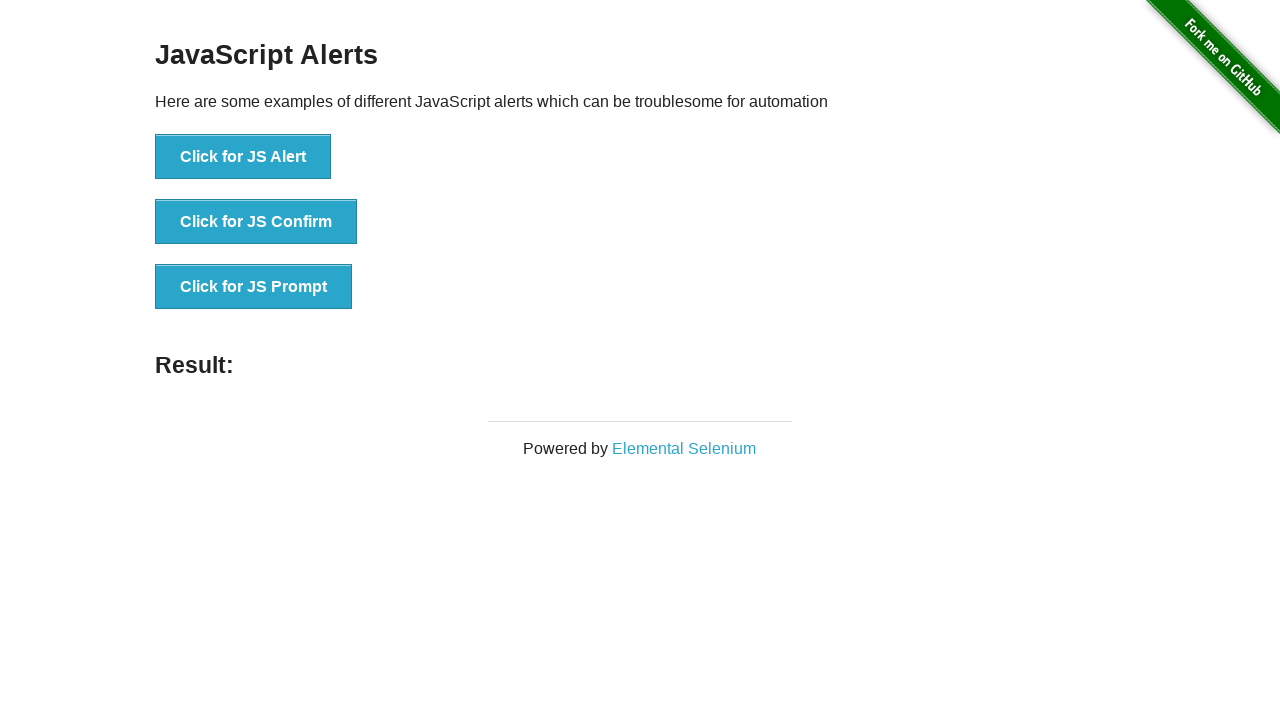

Clicked JS Alert button to trigger alert at (243, 157) on button[onclick='jsAlert()']
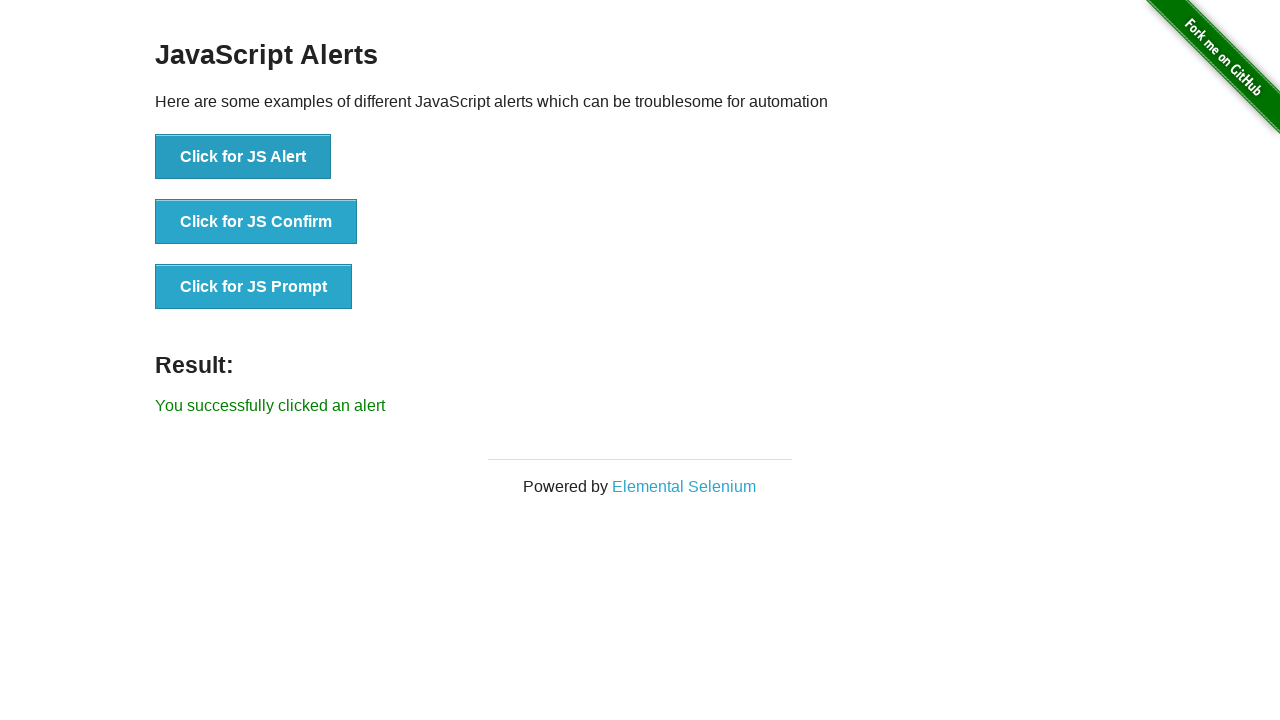

Alert was accepted and result element loaded
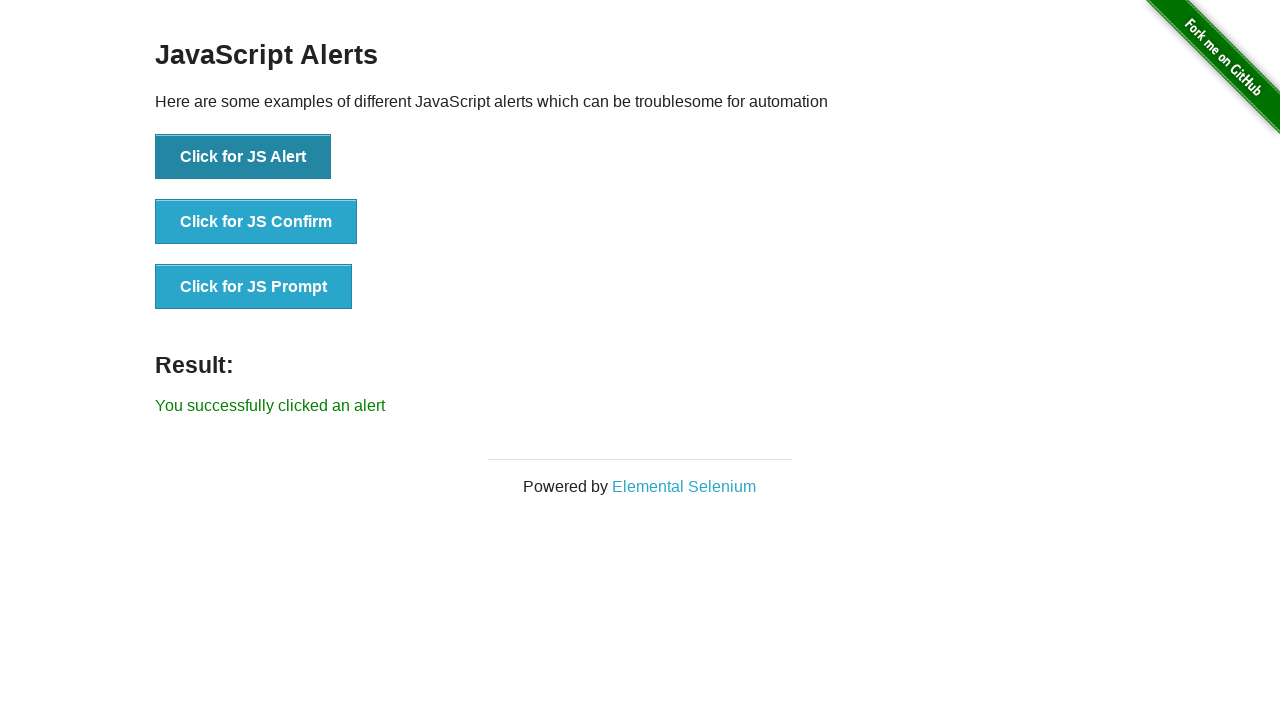

Set up dialog handler to dismiss the confirm alert
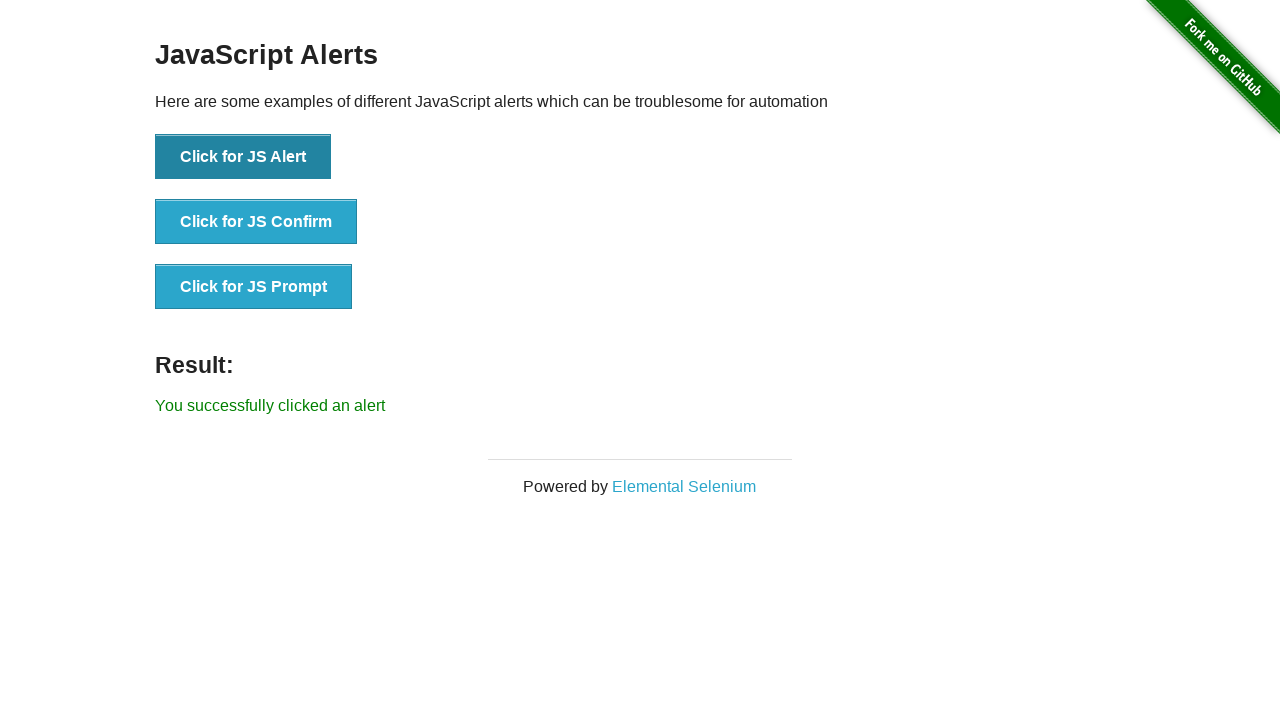

Clicked JS Confirm button to trigger confirm dialog at (256, 222) on button[onclick='jsConfirm()']
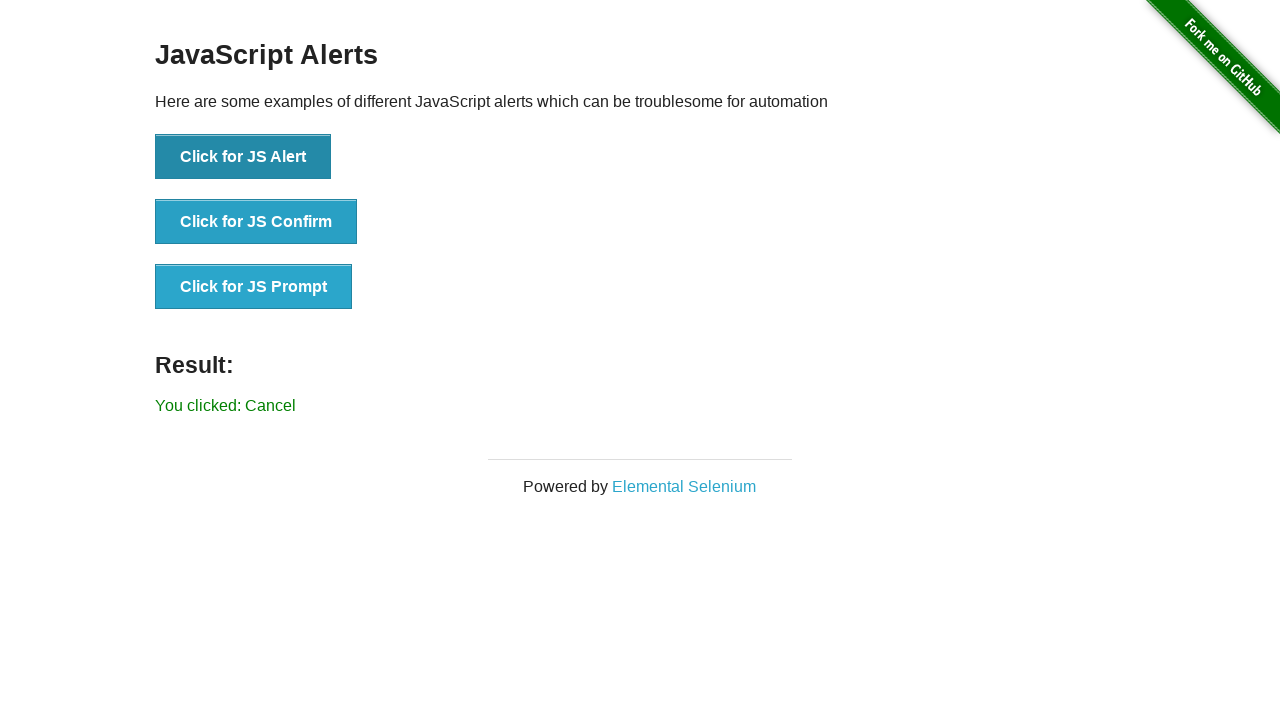

Confirm alert was dismissed and result element loaded
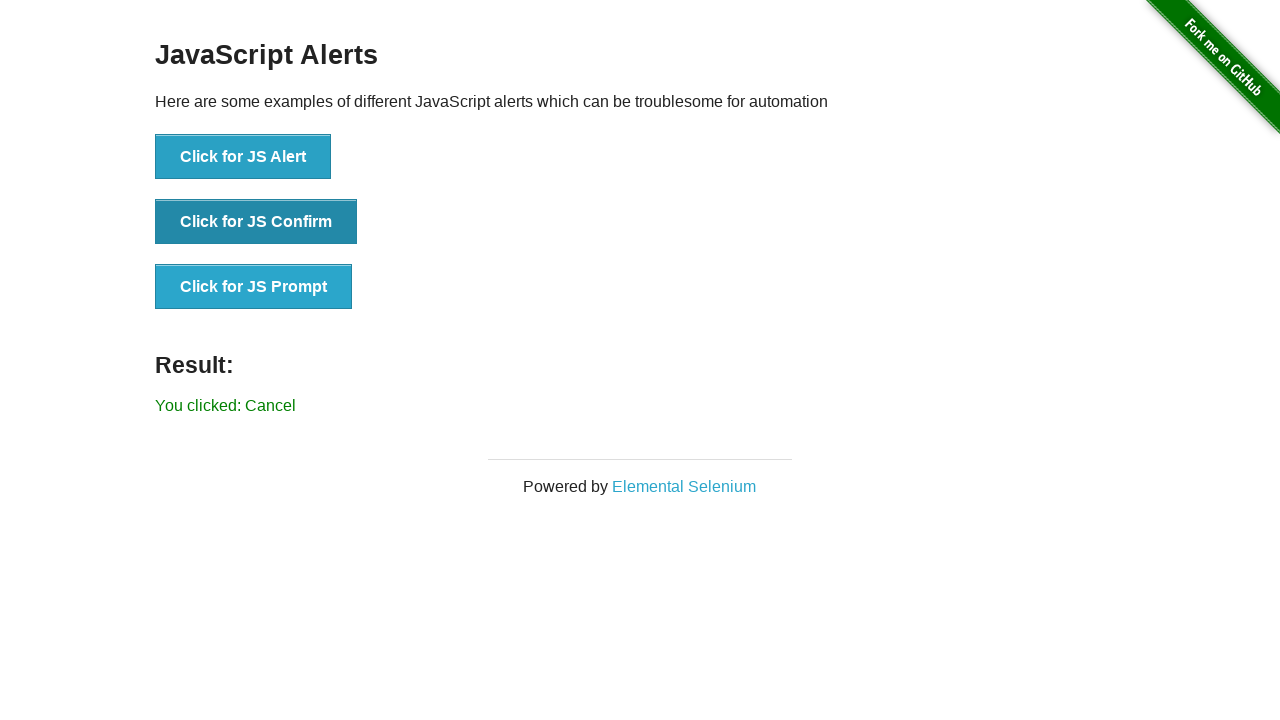

Set up dialog handler to accept prompt with text 'Im hero'
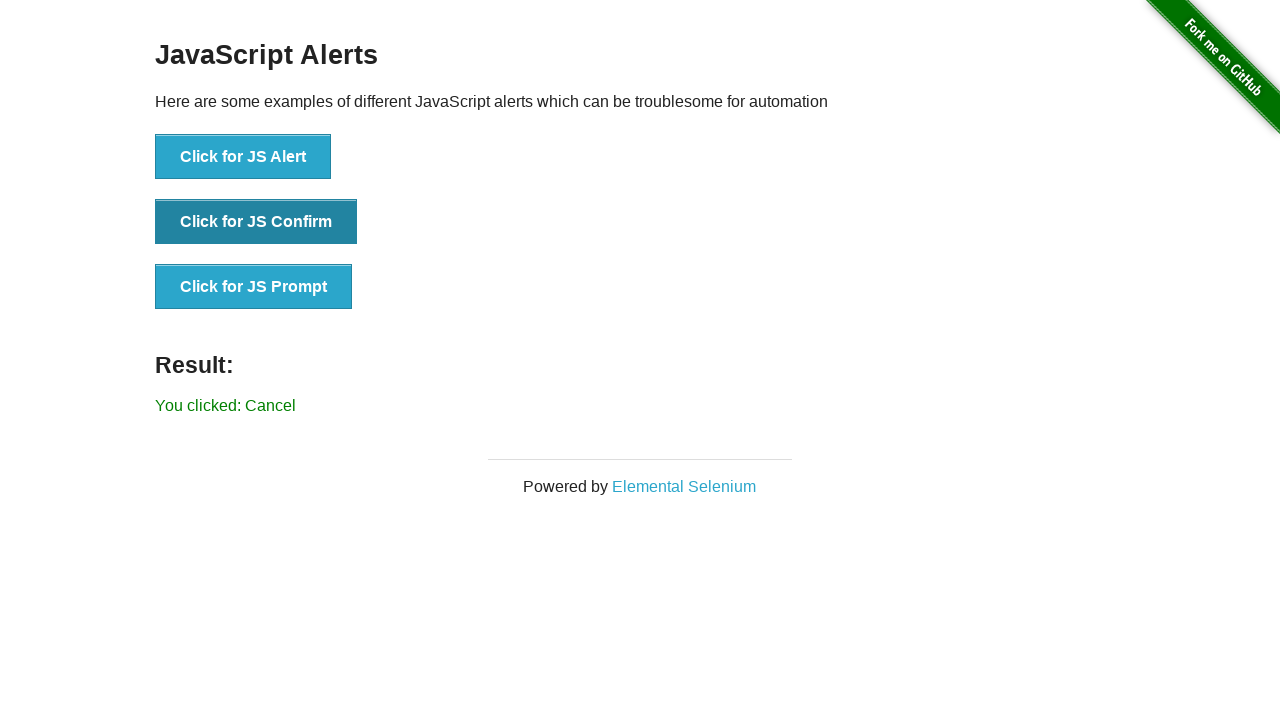

Clicked JS Prompt button to trigger prompt dialog at (254, 287) on button[onclick='jsPrompt()']
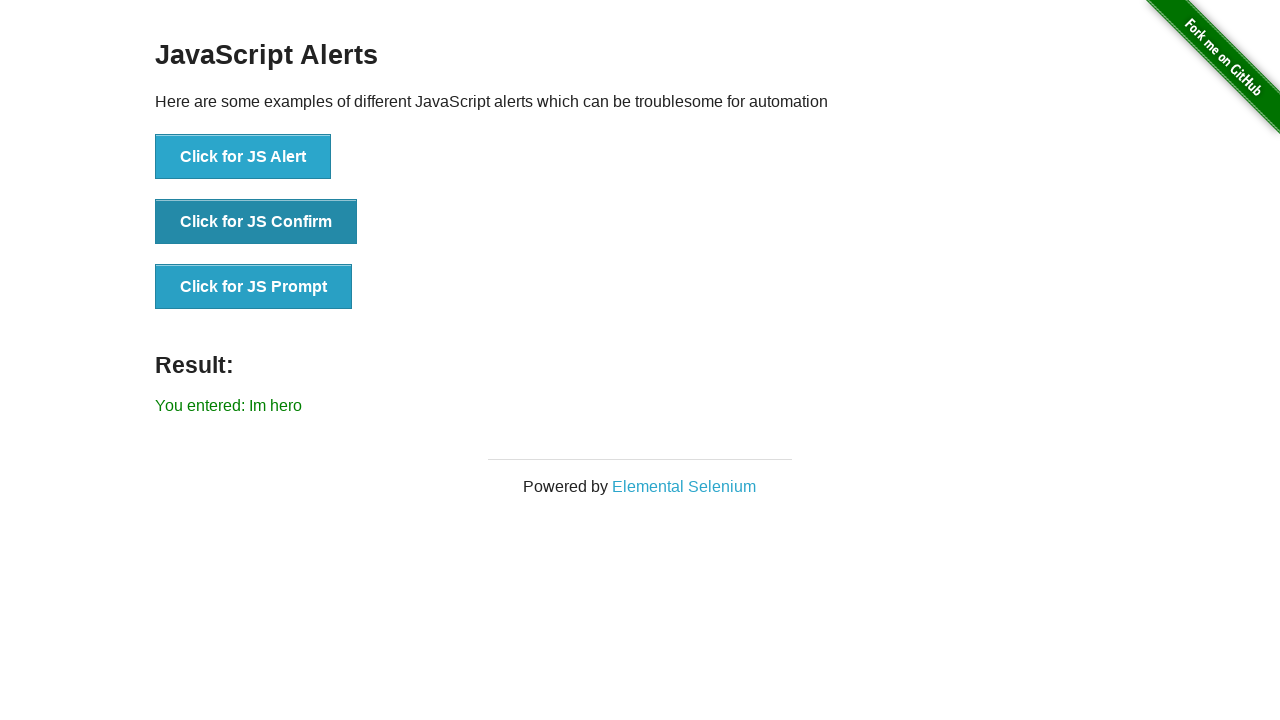

Prompt was accepted with text and result element loaded
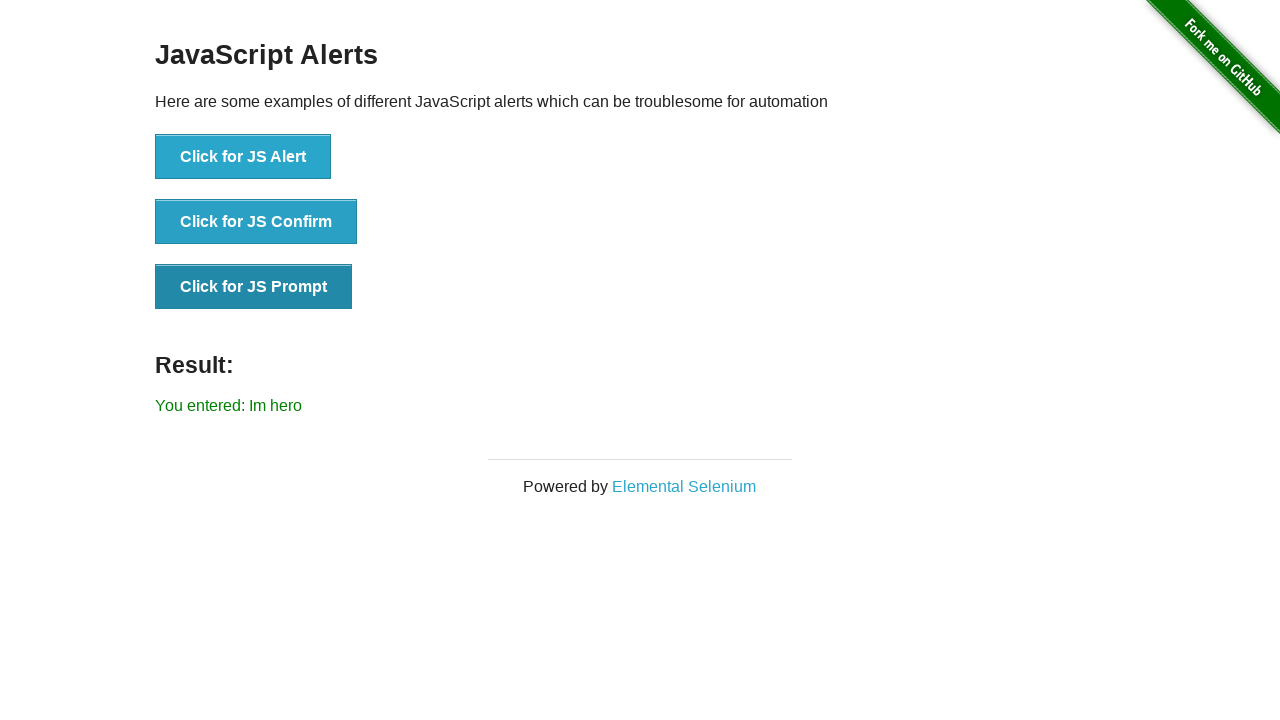

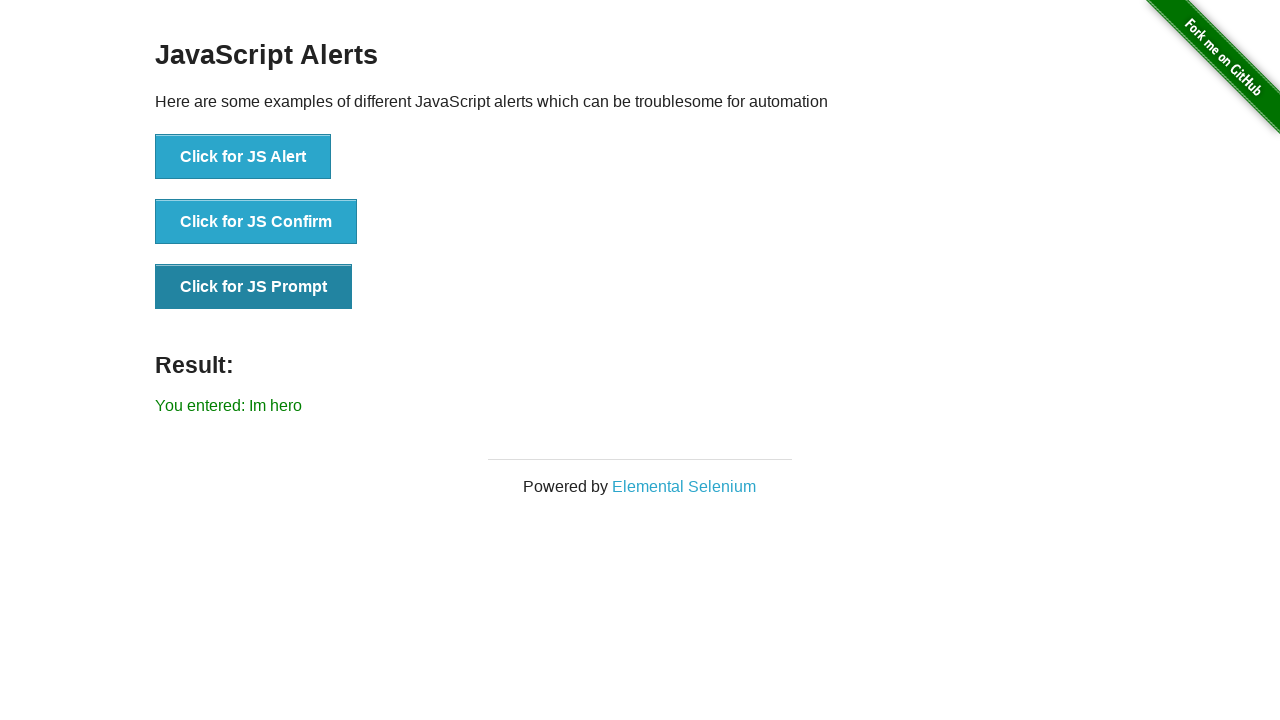